Tests the ideabox application by entering a title and body for a new idea, saving it, and verifying the title appears correctly

Starting URL: https://dbull7.github.io/ideabox/

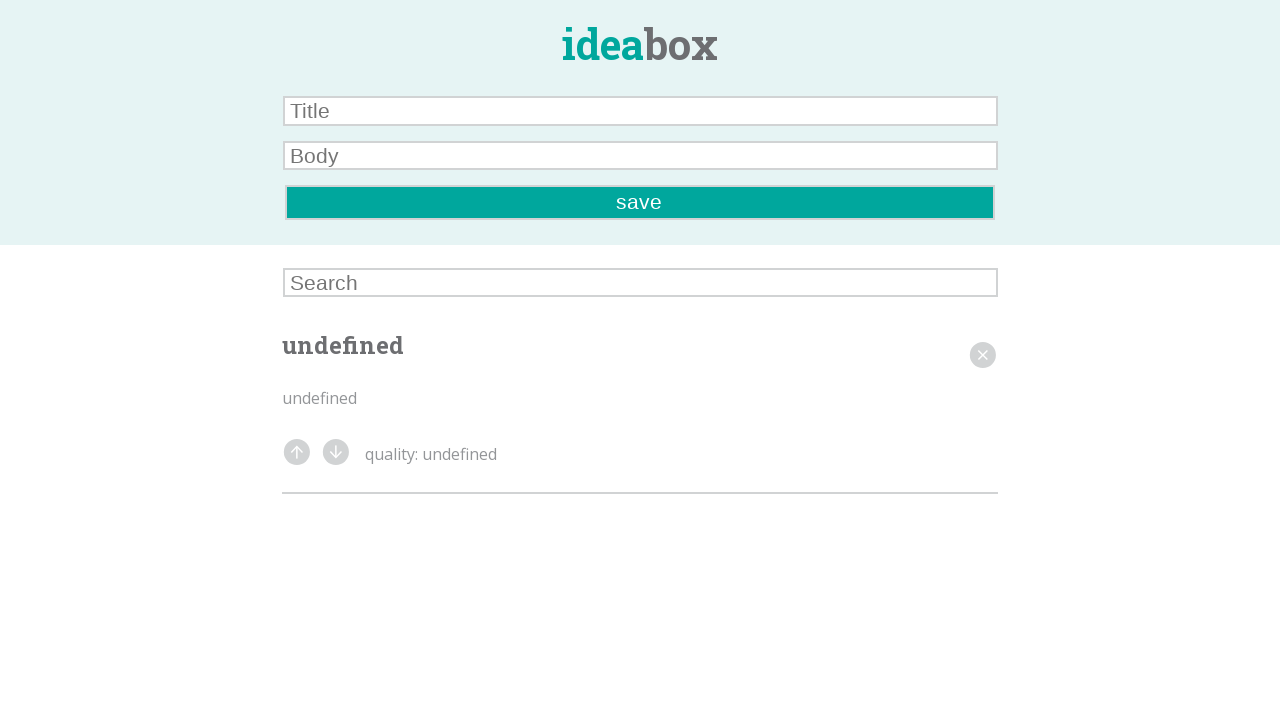

Navigated to ideabox application
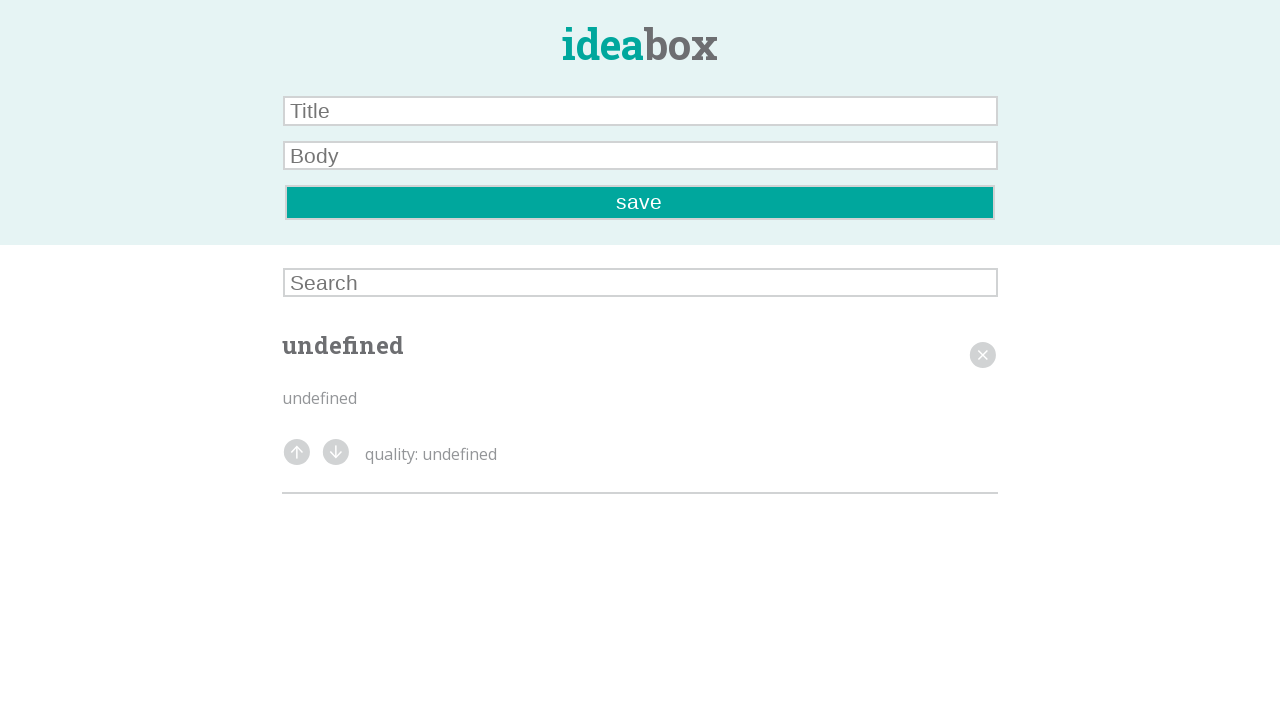

Filled idea title field with 'plz' on .user-title
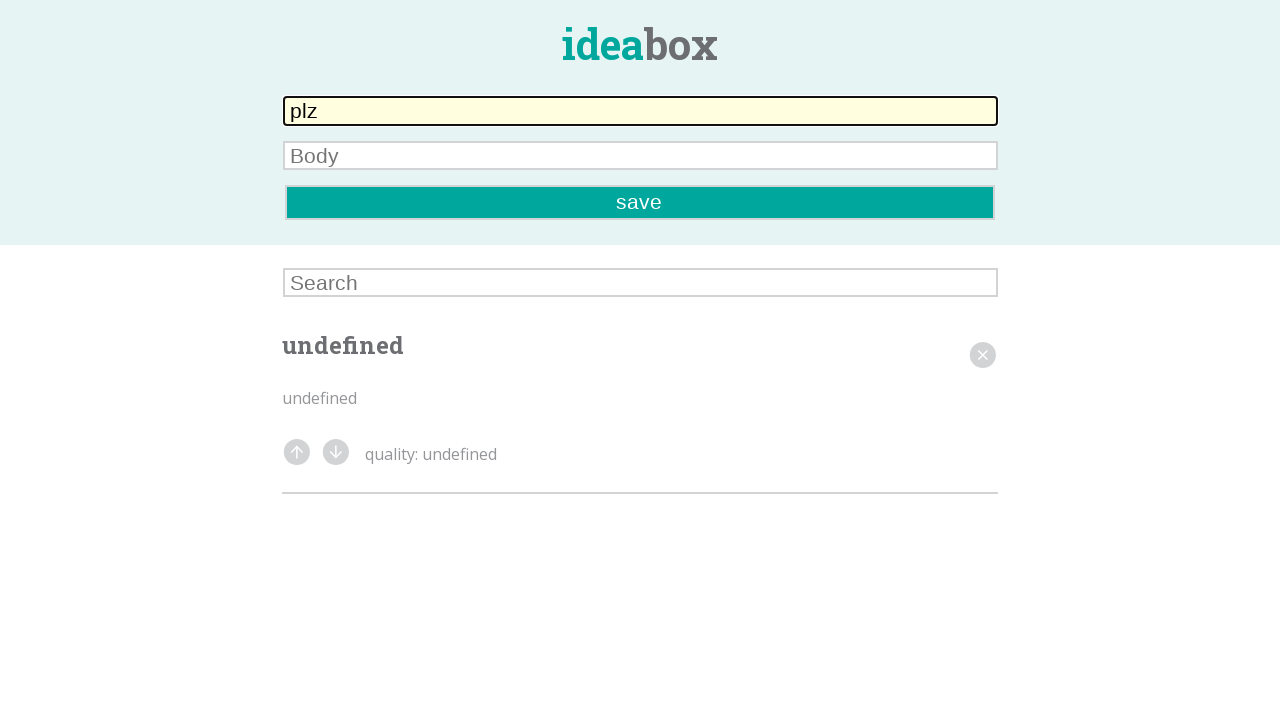

Filled idea body field with 'work' on .user-body
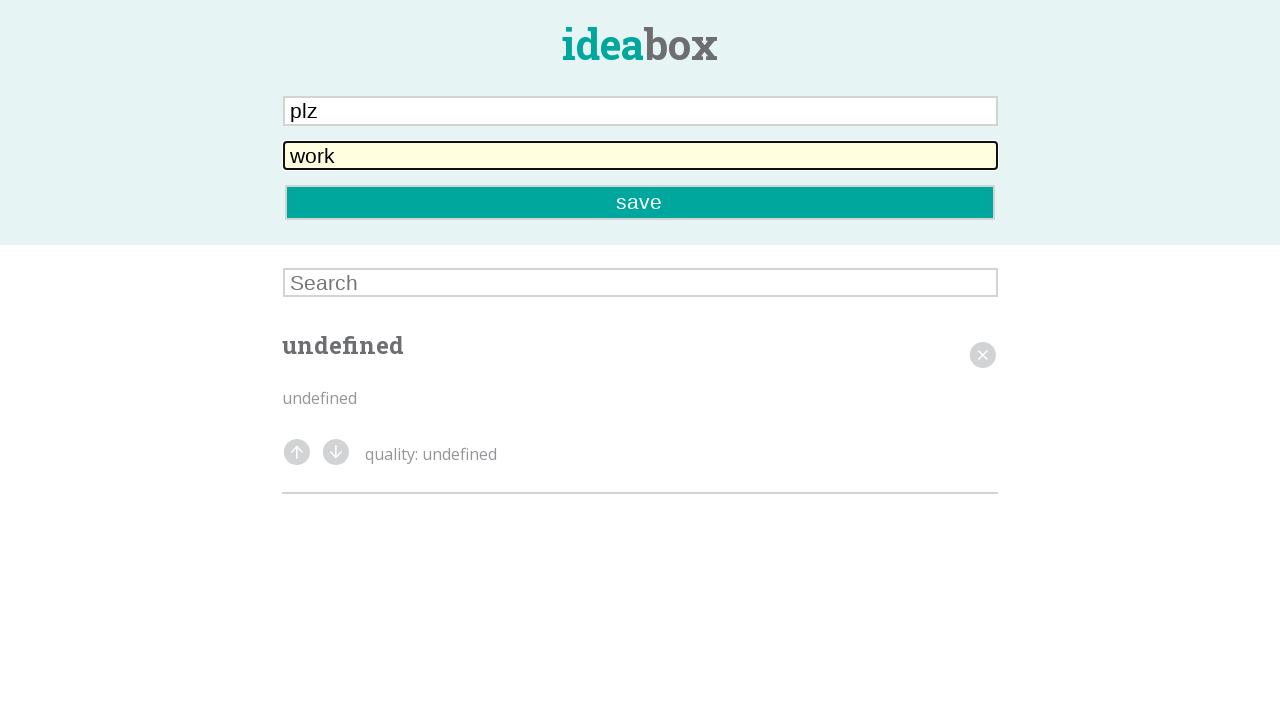

Clicked save button to create new idea at (640, 202) on .save-button
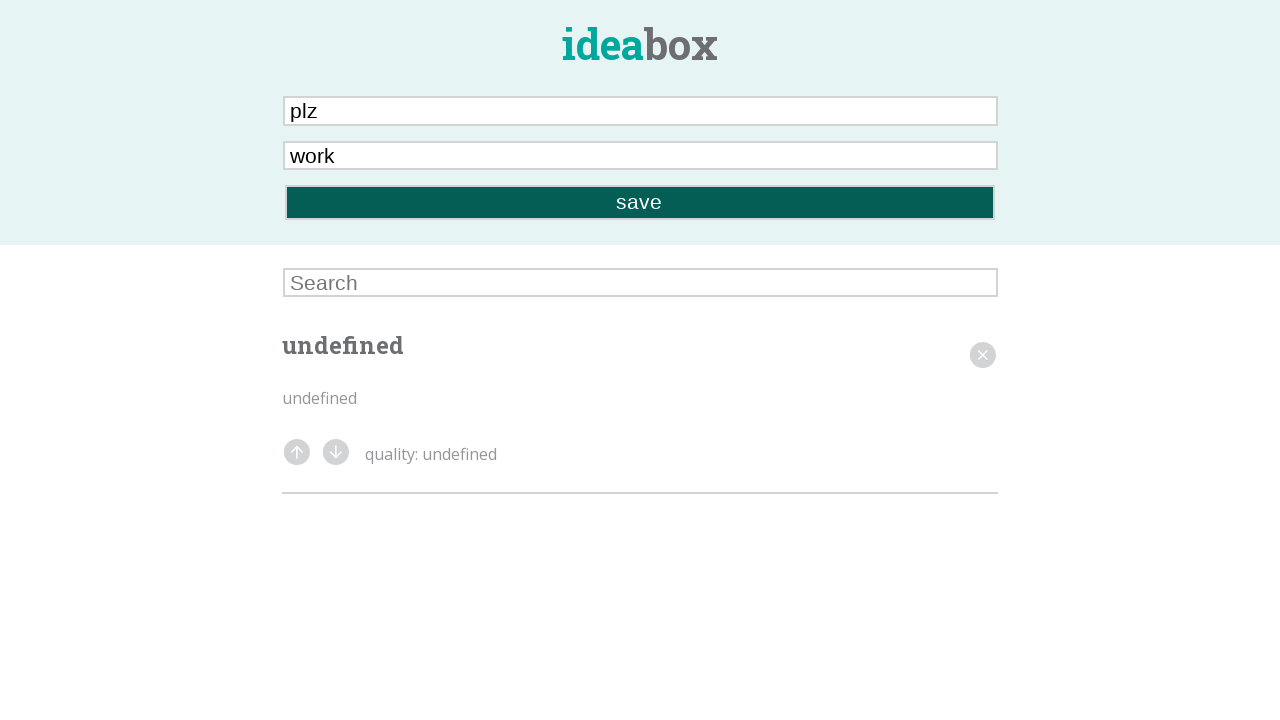

Verified idea title appears in the list
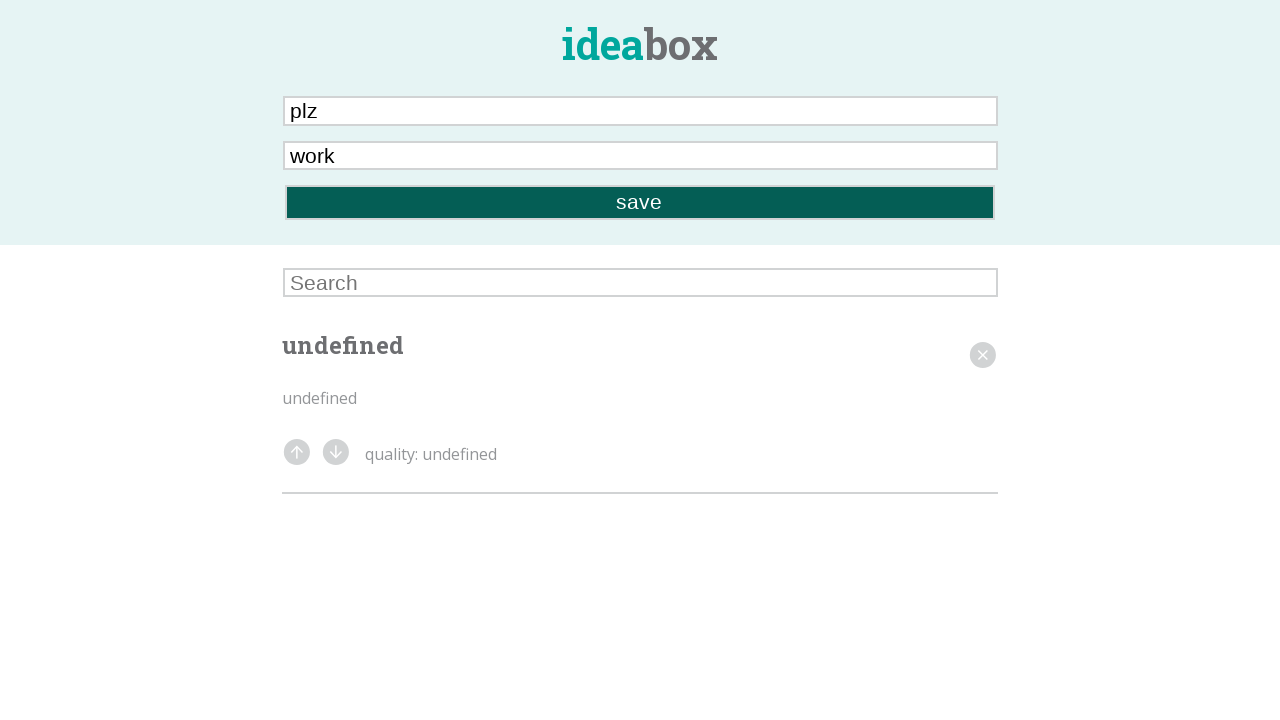

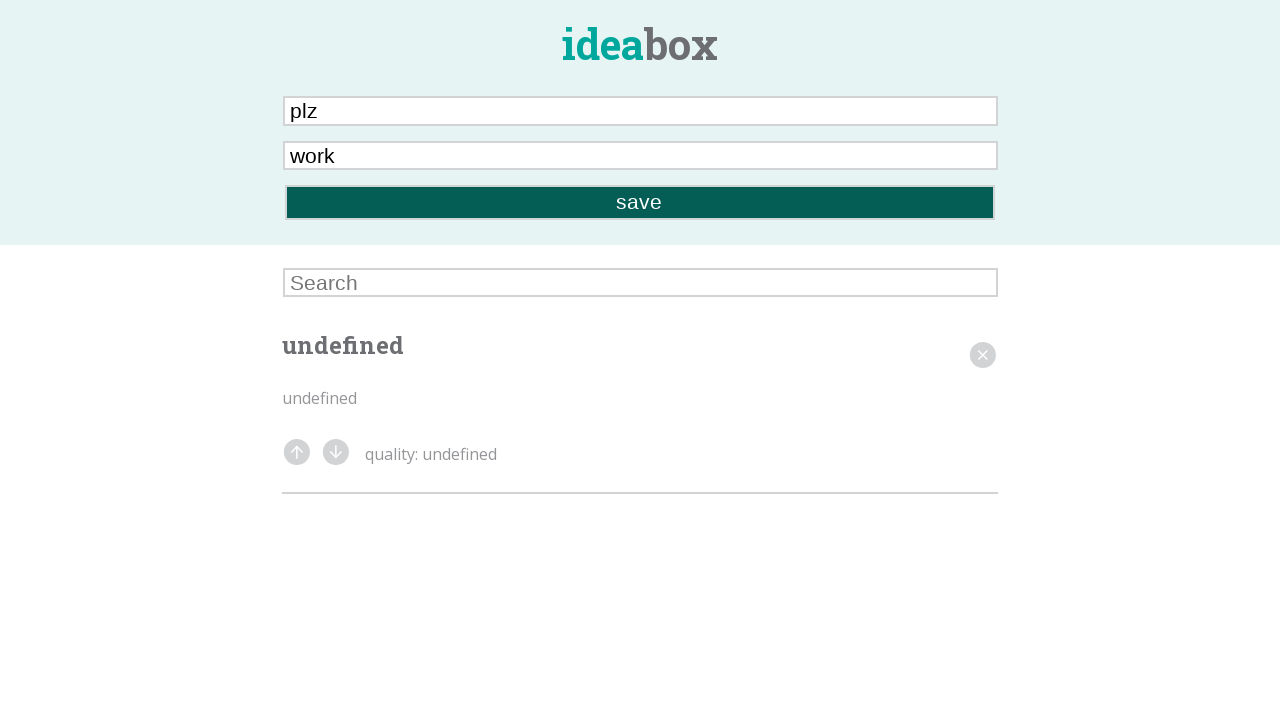